Tests keyboard navigation on a webpage by sending Page Down and Page Up key presses to scroll the page

Starting URL: https://thetestingacademy.com/

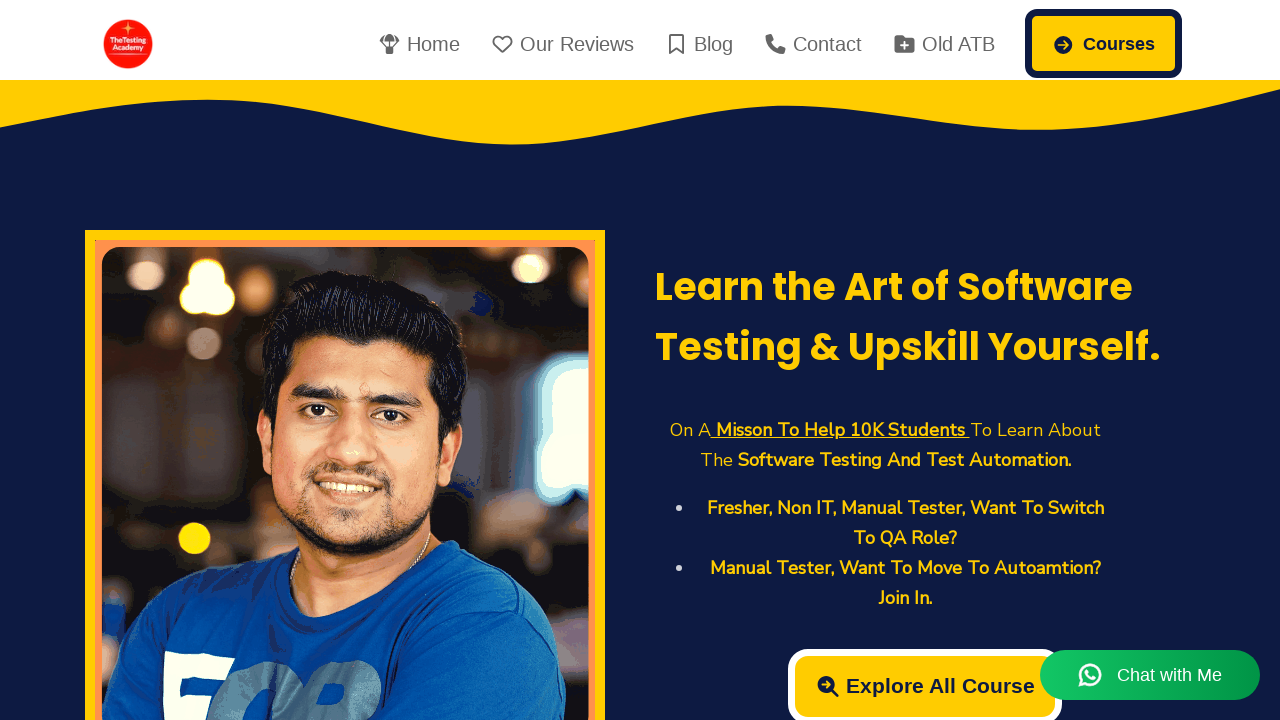

Pressed Page Down key to scroll down the page
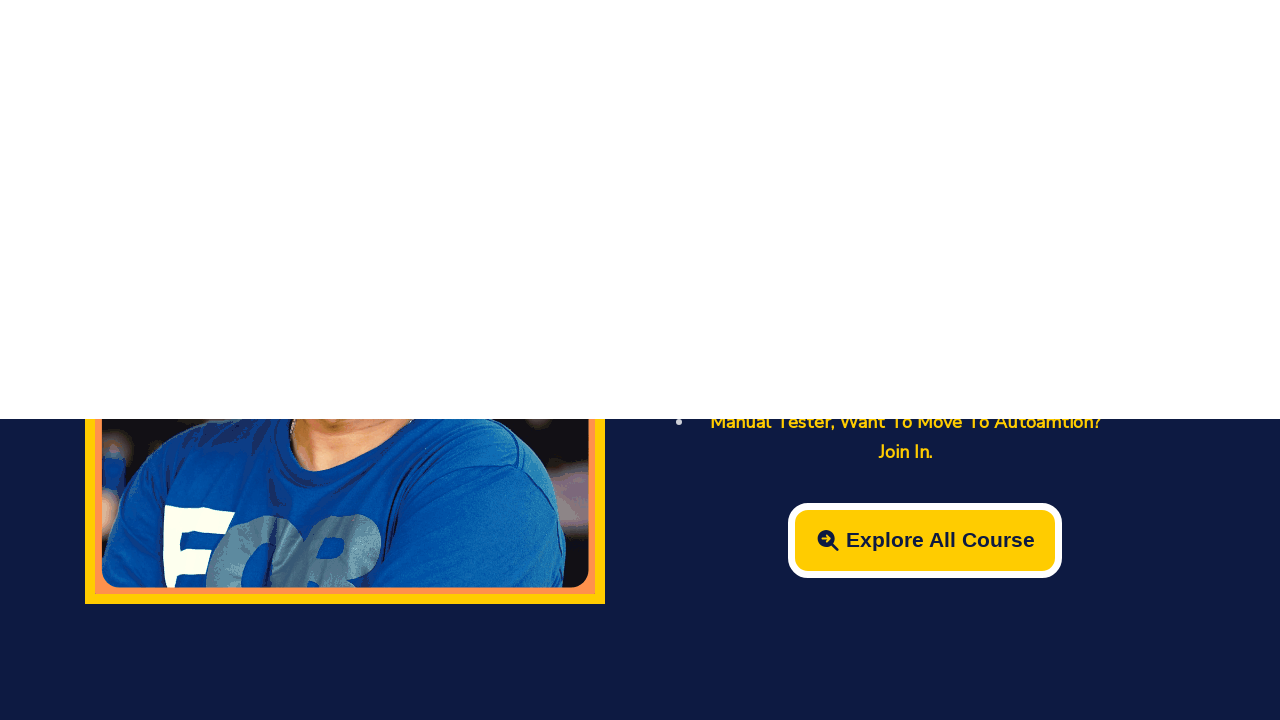

Pressed Page Up key to scroll back up the page
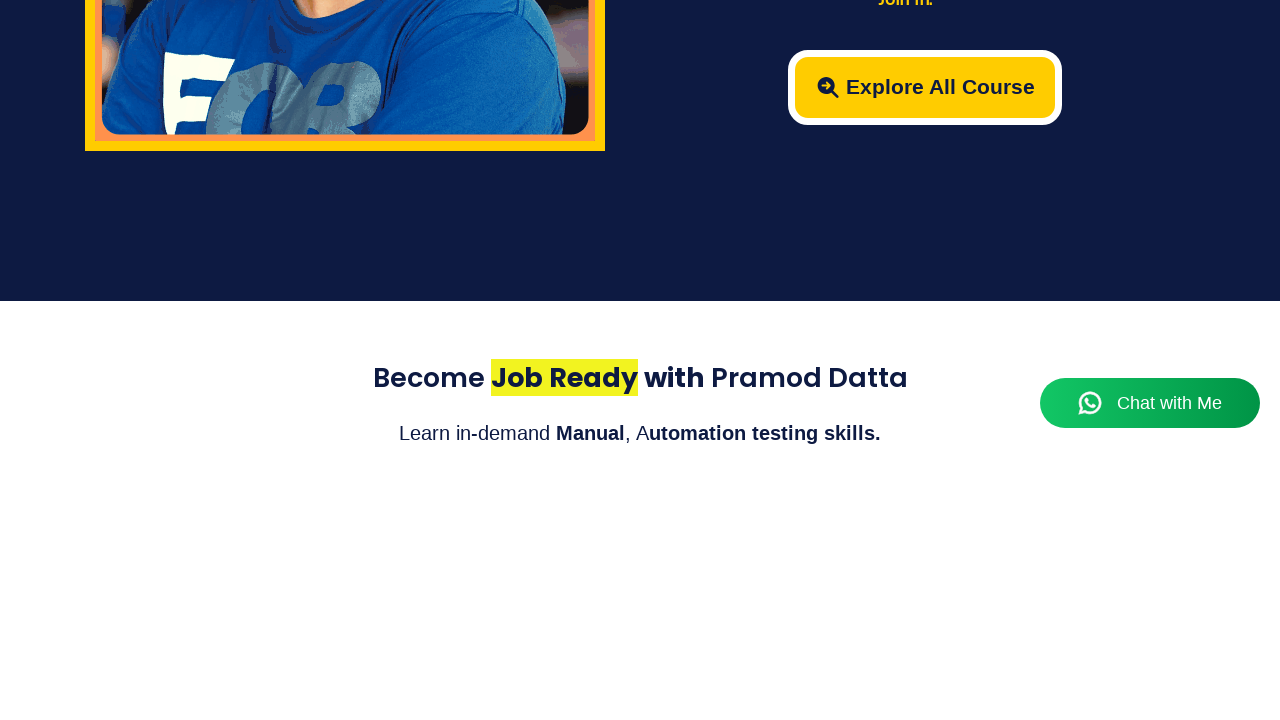

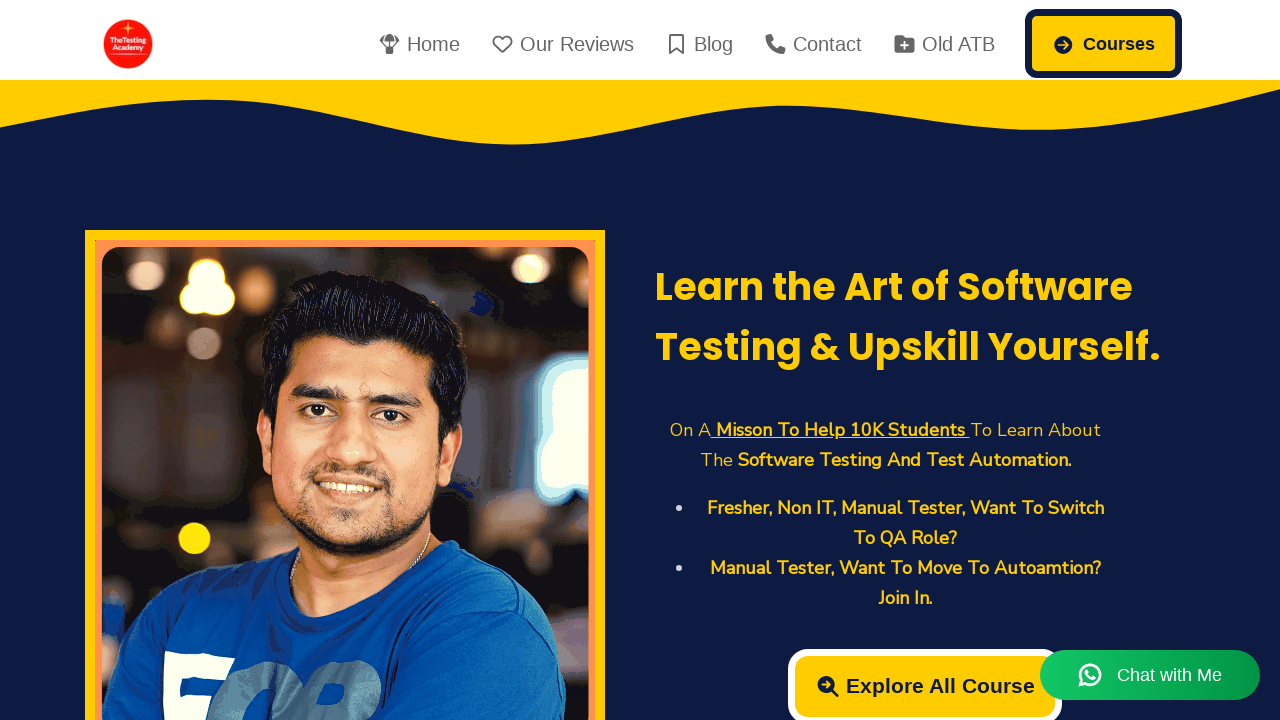